Tests JavaScript confirm dialog by clicking the confirm button, dismissing it (Cancel), and verifying the result shows "Cancel" was clicked

Starting URL: https://the-internet.herokuapp.com/javascript_alerts

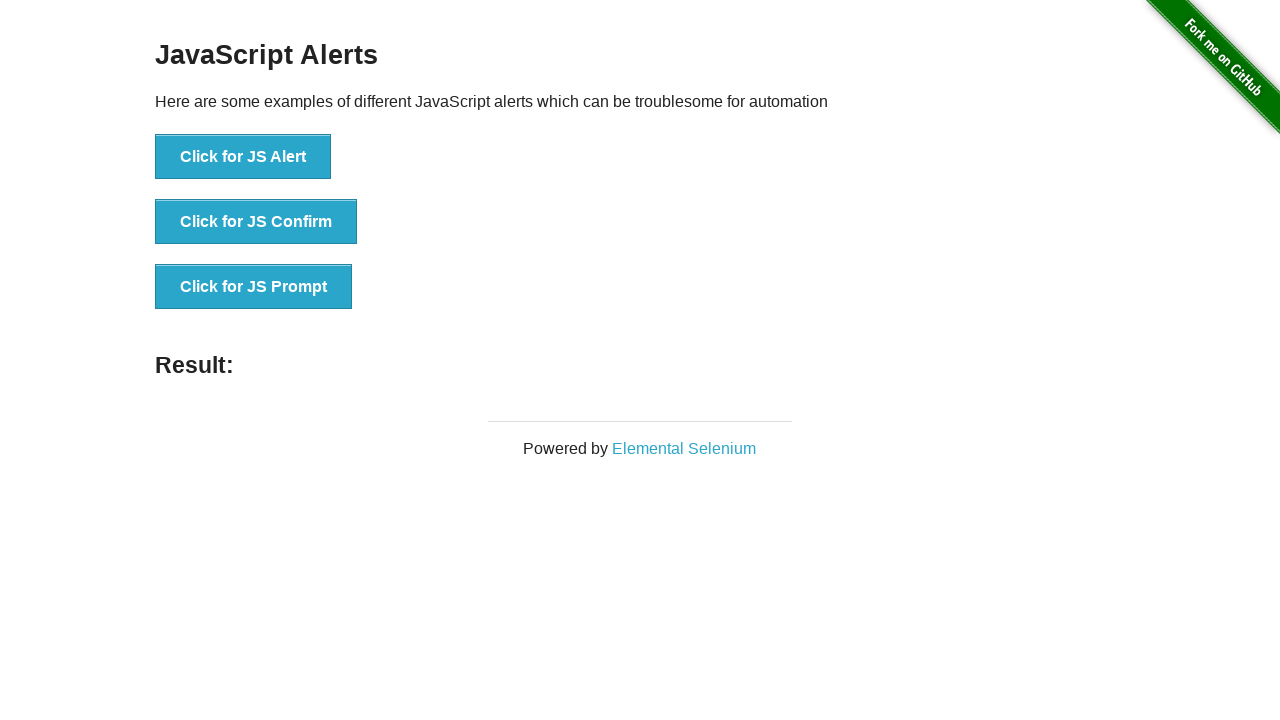

Set up dialog handler to dismiss confirm dialog by clicking Cancel
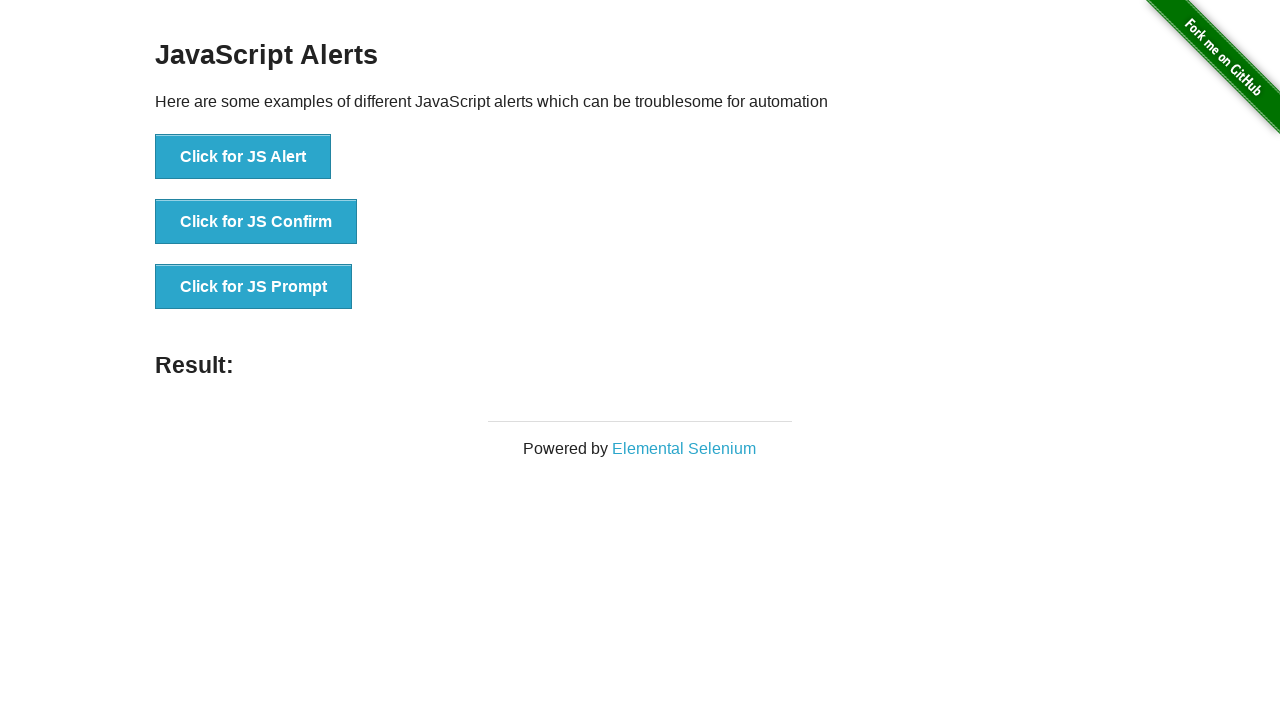

Clicked the 'Click for JS Confirm' button to trigger JavaScript confirm dialog at (256, 222) on xpath=//button[text()='Click for JS Confirm']
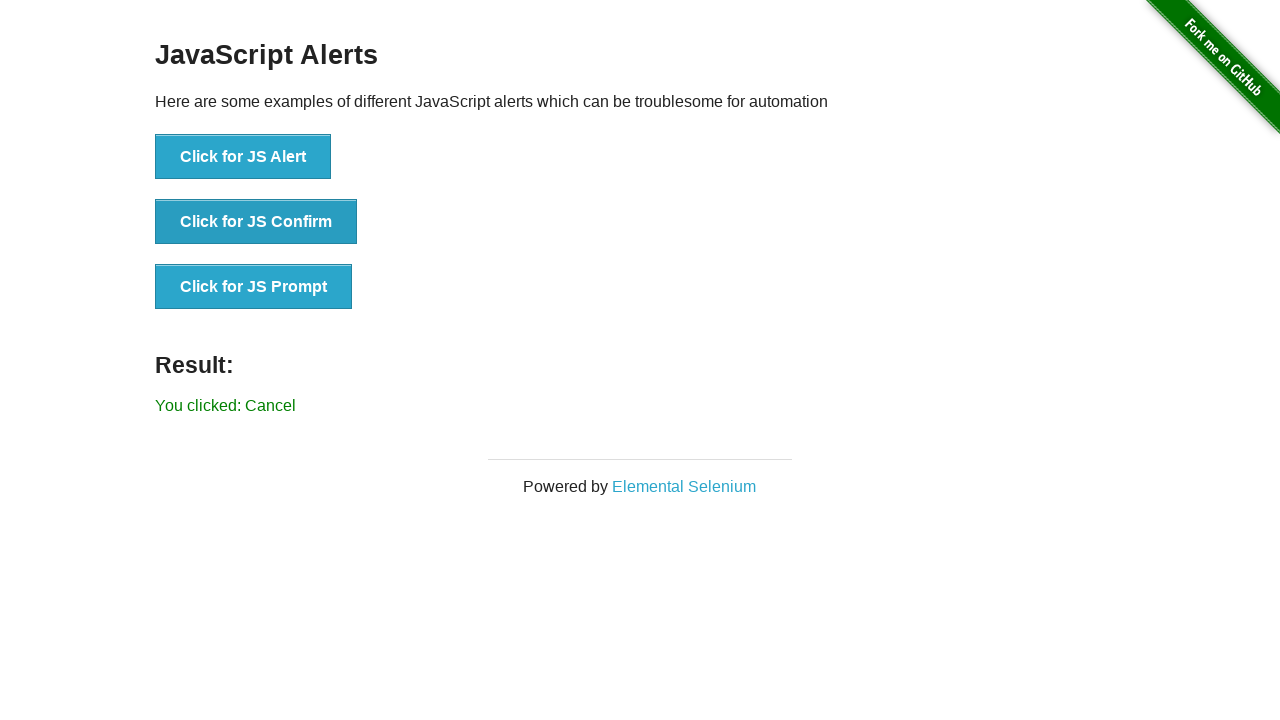

Waited for result message to appear
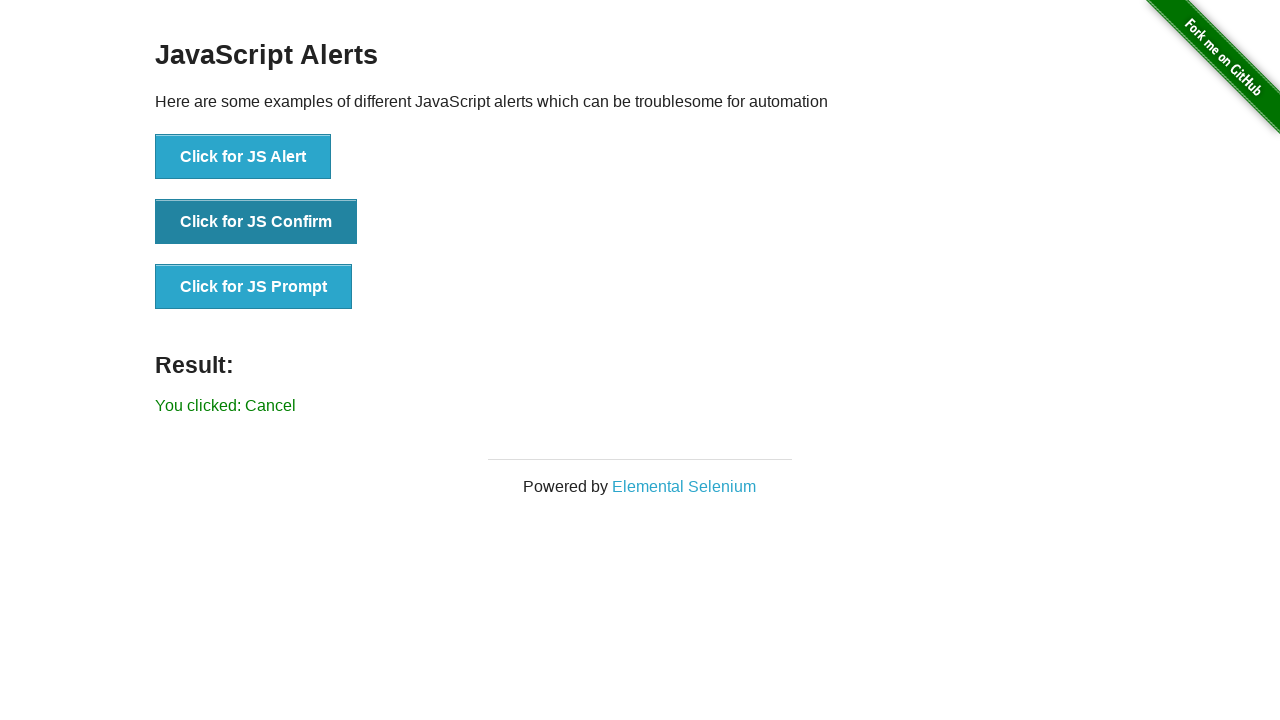

Retrieved result text from result element
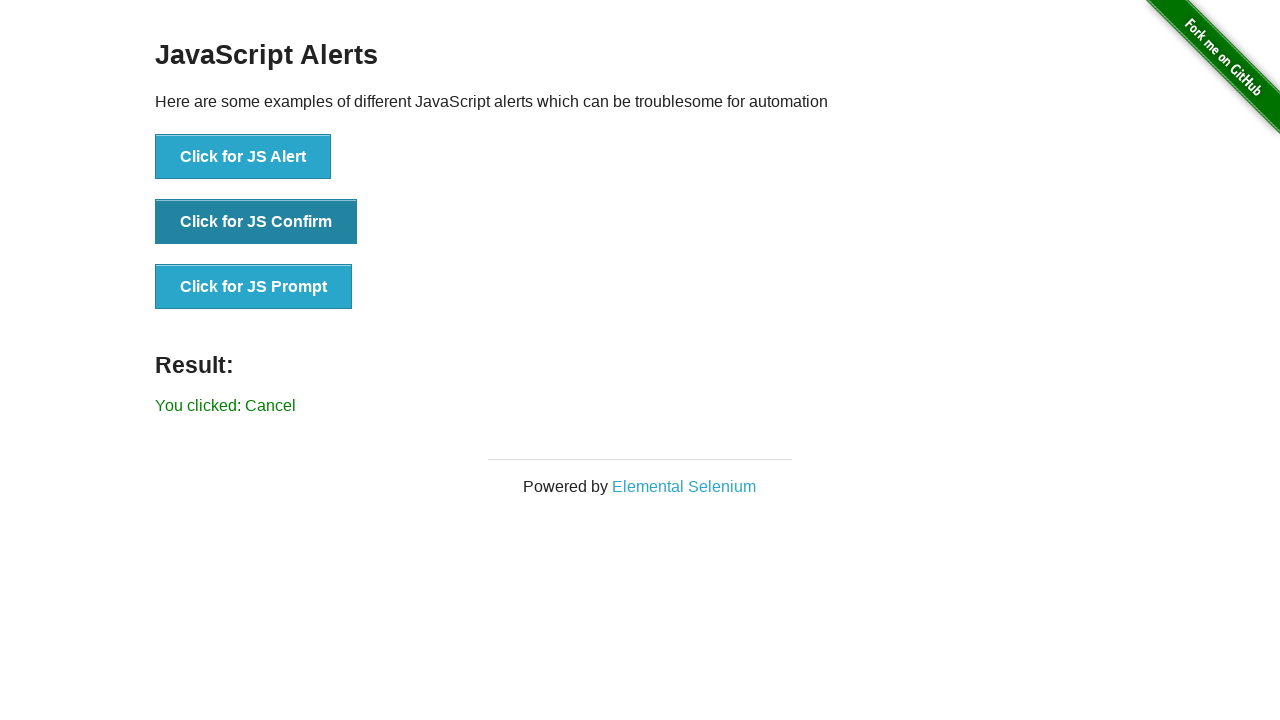

Verified that result text shows 'You clicked: Cancel', confirming dialog was dismissed
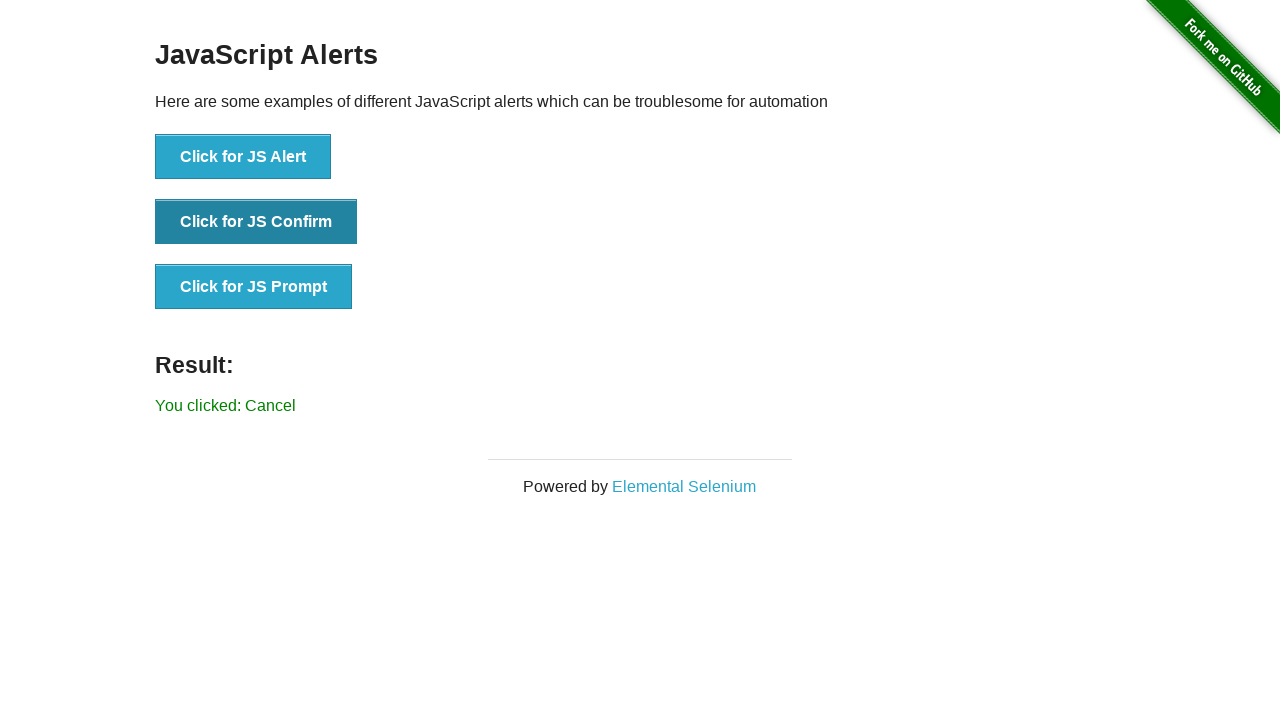

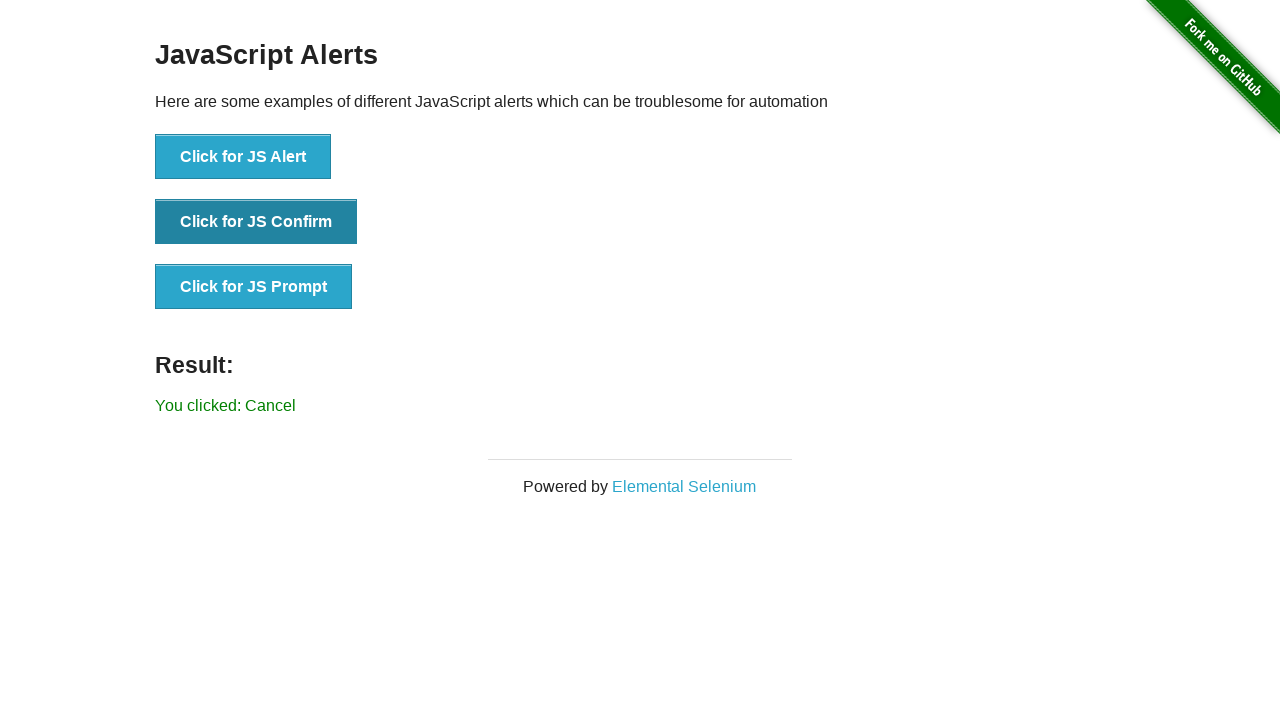